Tests adding todo items by filling the input field and pressing Enter, then verifying items appear in the list

Starting URL: https://demo.playwright.dev/todomvc

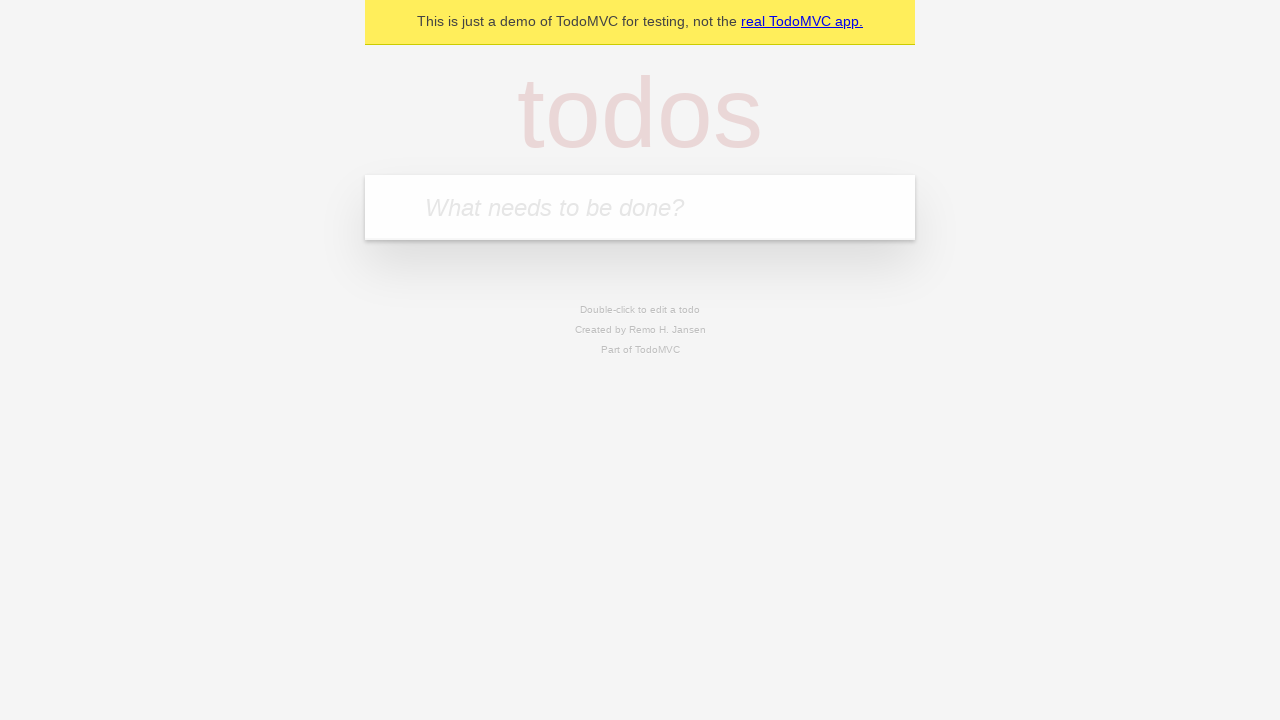

Filled input field with first todo 'buy some cheese' on internal:attr=[placeholder="What needs to be done?"i]
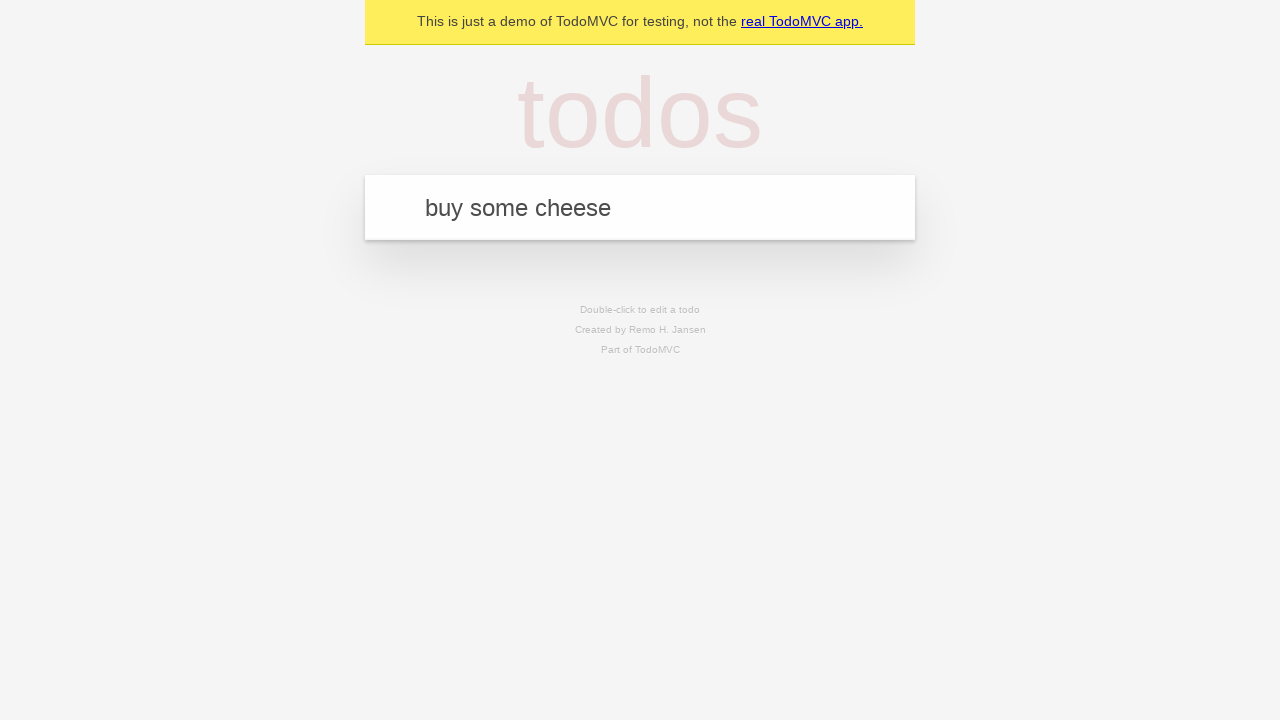

Pressed Enter to add first todo item on internal:attr=[placeholder="What needs to be done?"i]
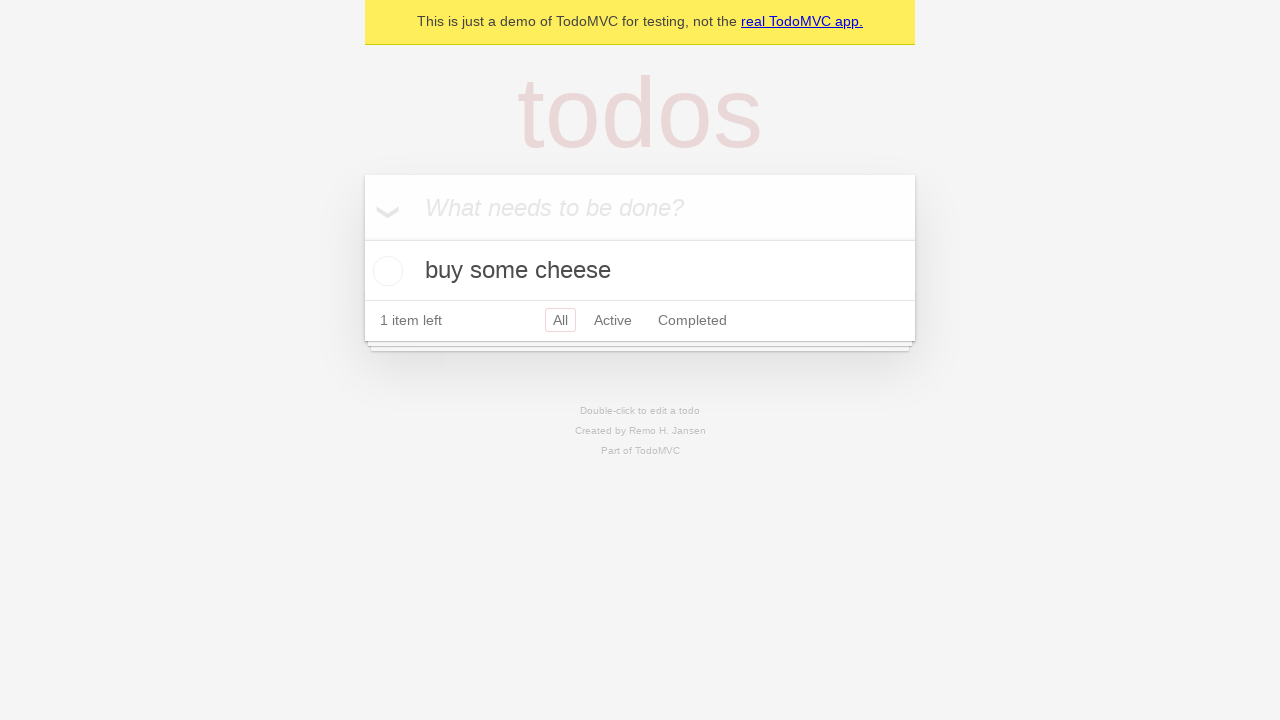

First todo item appeared in the list
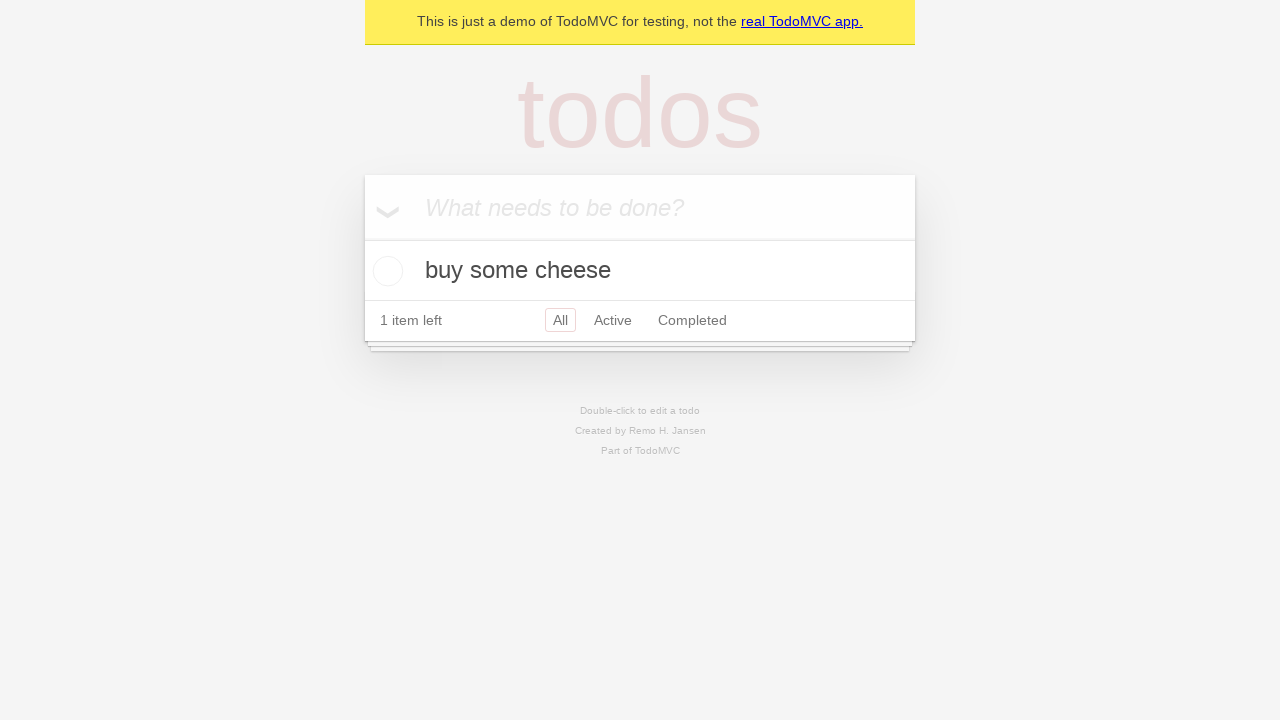

Filled input field with second todo 'feed the cat' on internal:attr=[placeholder="What needs to be done?"i]
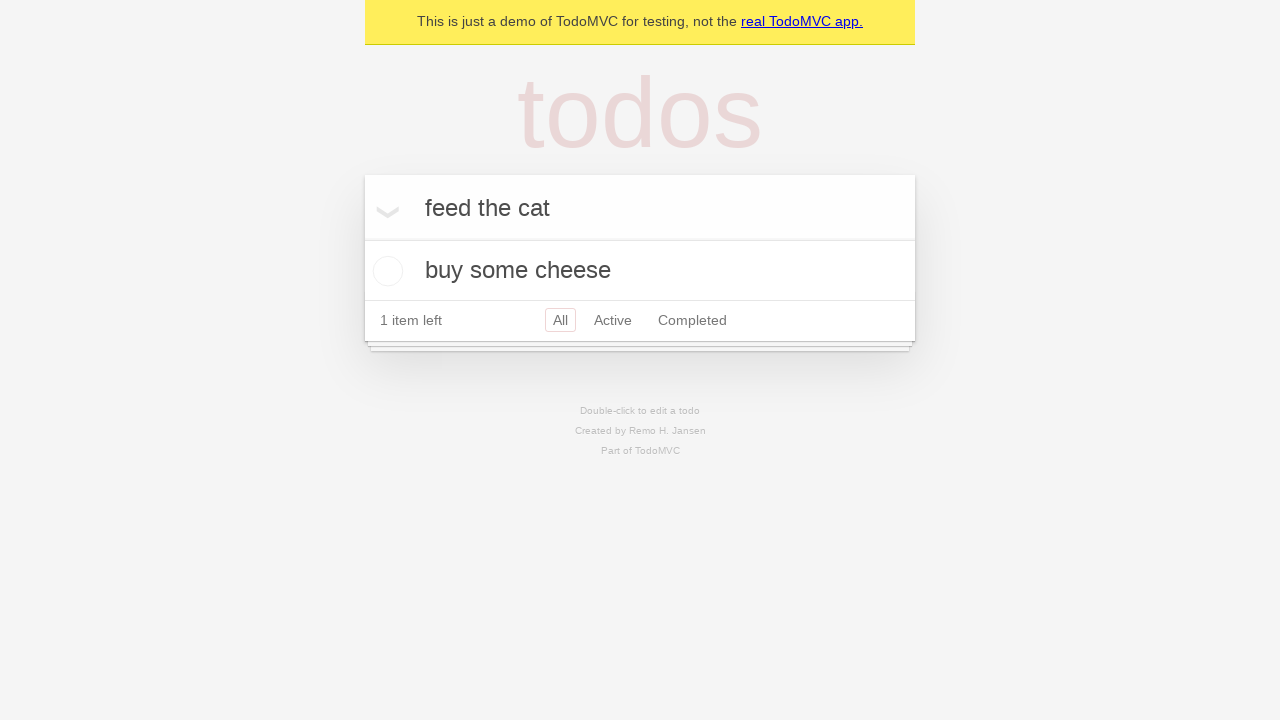

Pressed Enter to add second todo item on internal:attr=[placeholder="What needs to be done?"i]
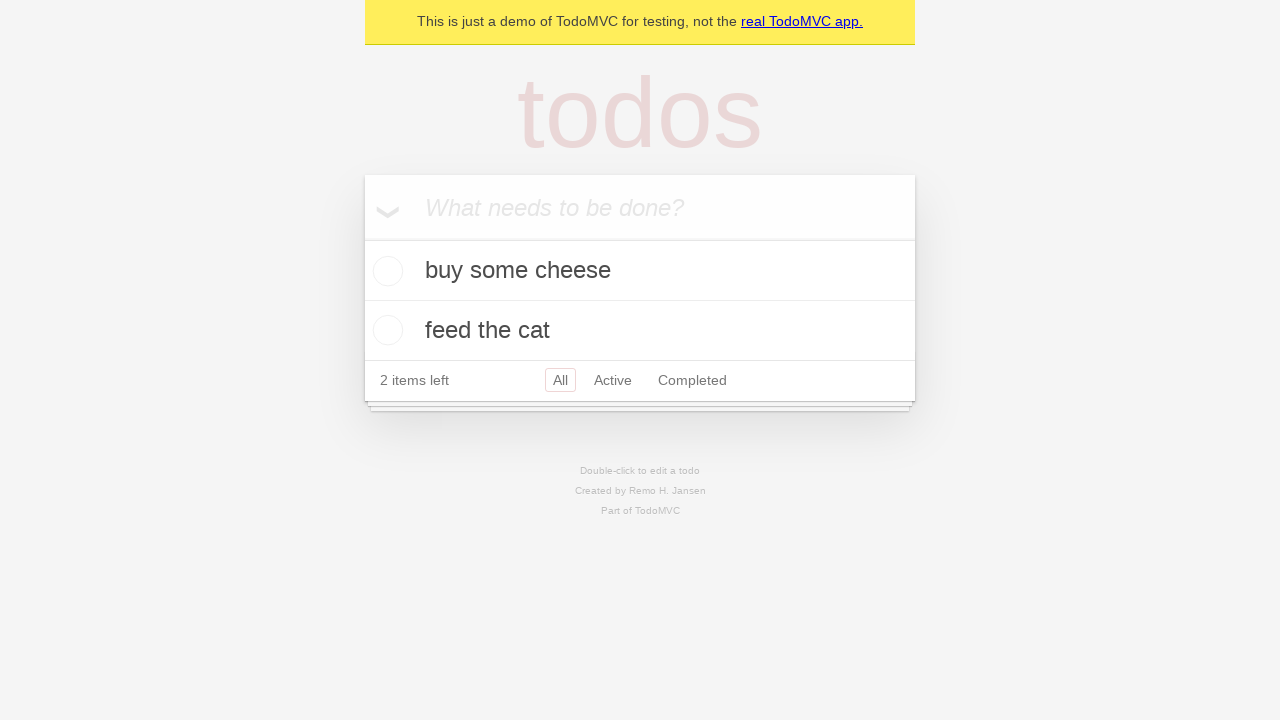

Second todo item appeared in the list, confirming both todos are visible
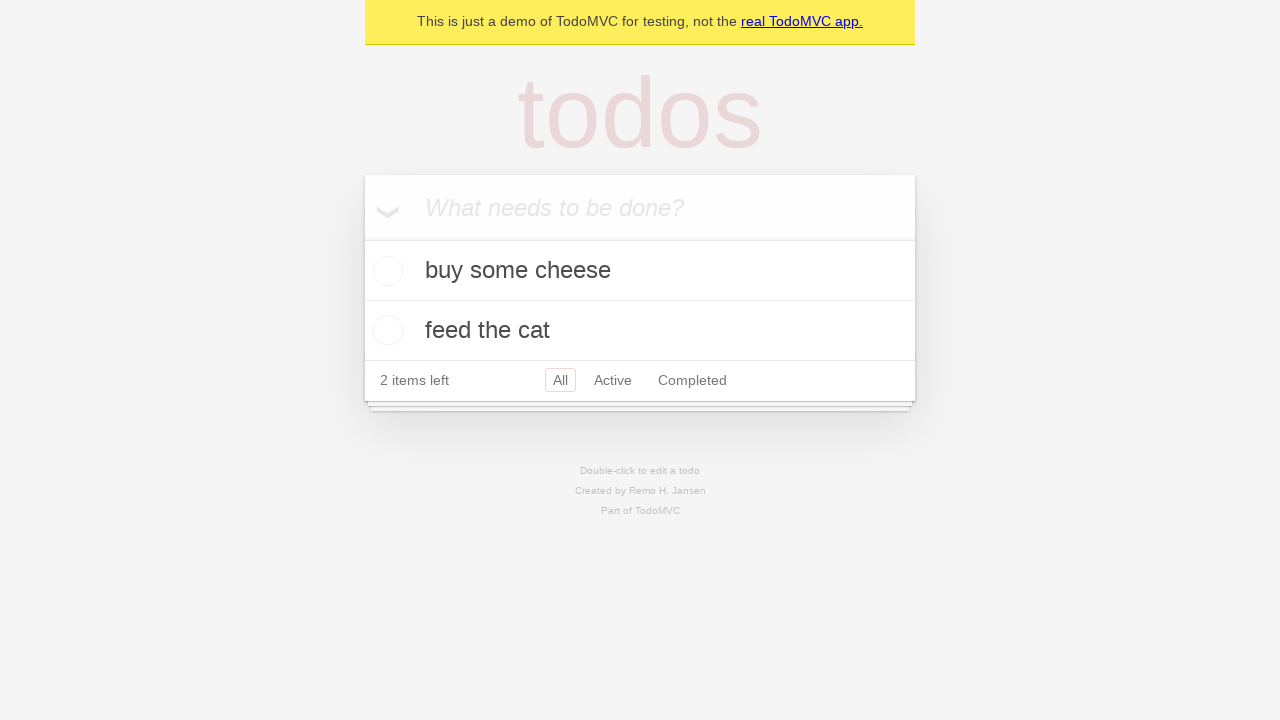

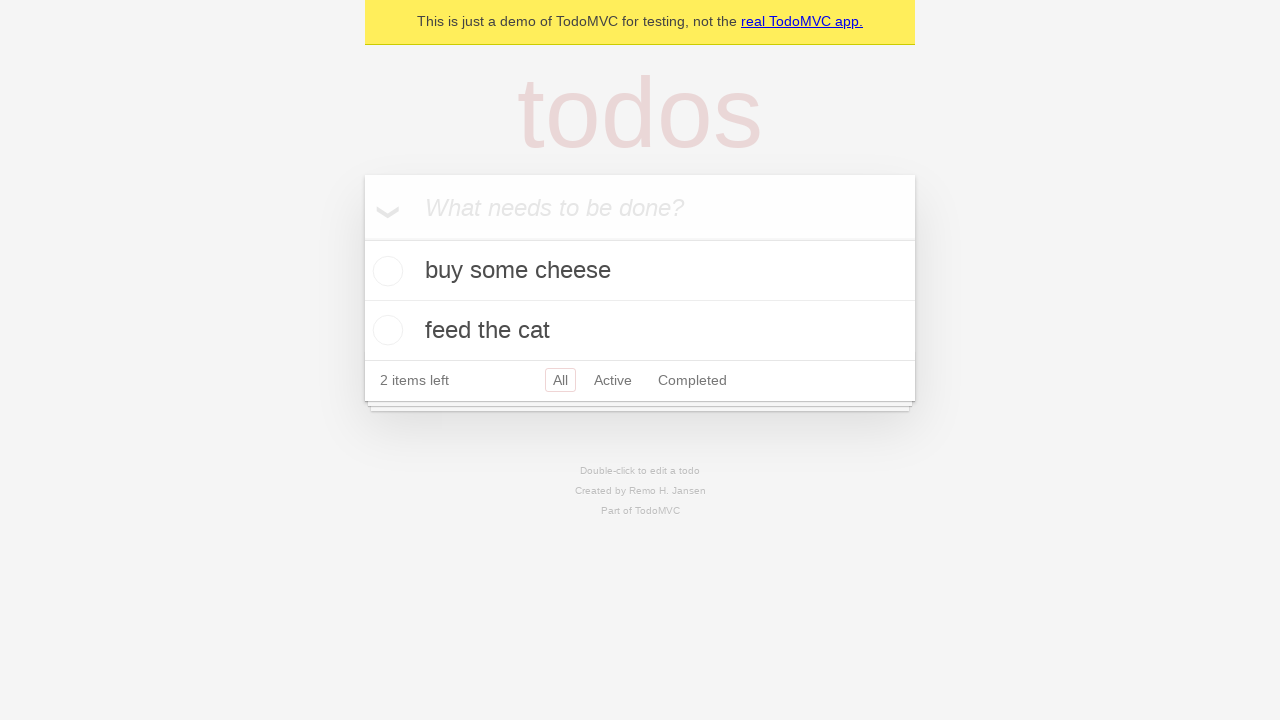